Tests right-click context menu functionality by right-clicking on a button, selecting "Copy" option from the context menu, and accepting the resulting alert

Starting URL: http://swisnl.github.io/jQuery-contextMenu/demo.html

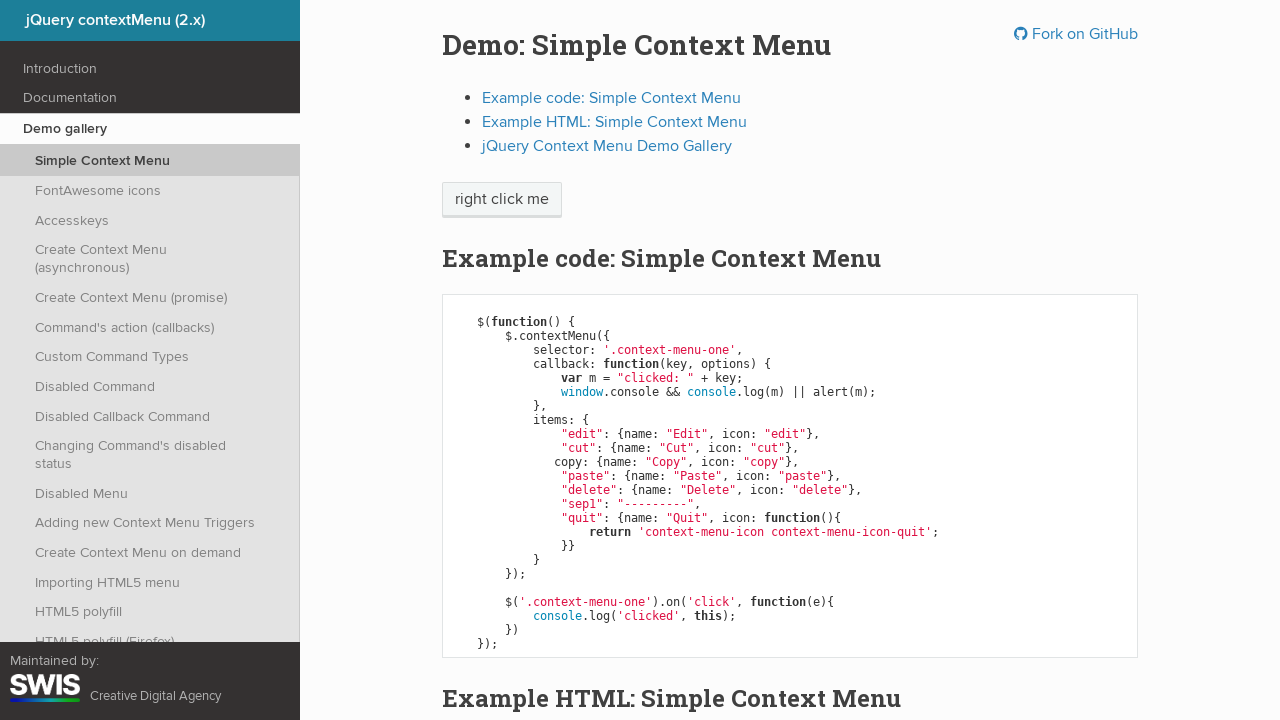

Located the context menu button element
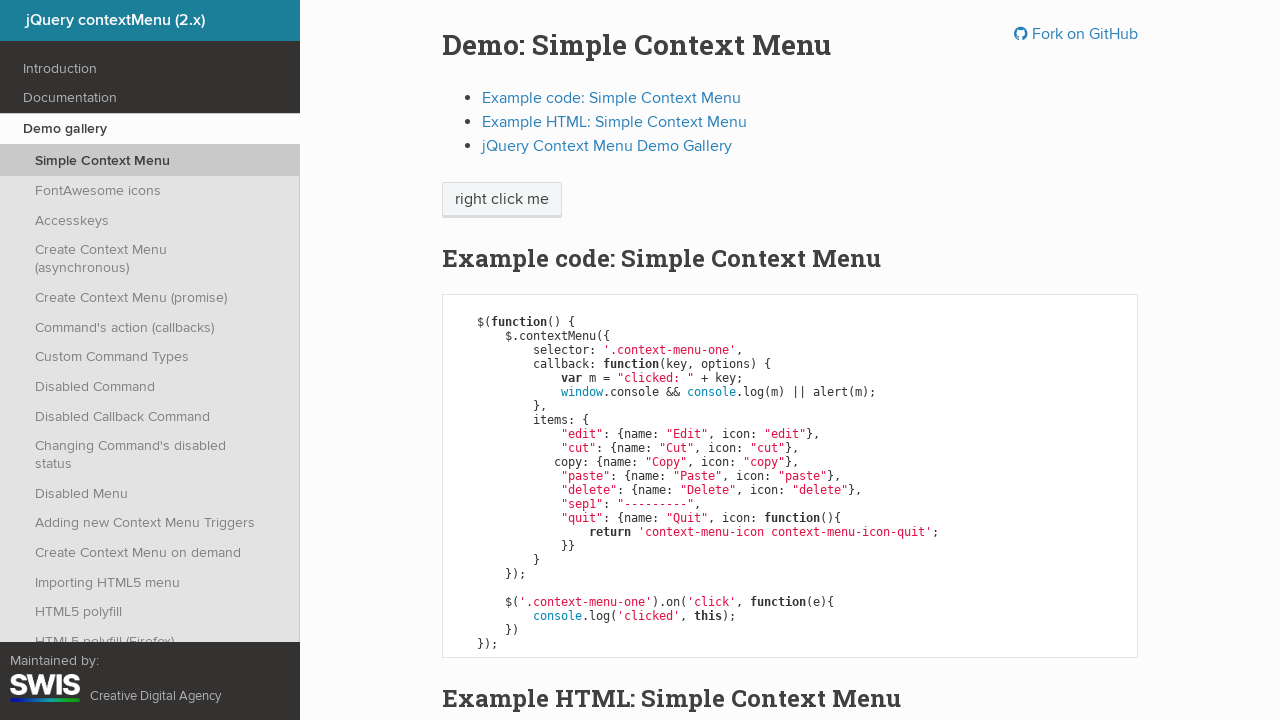

Right-clicked on the button to open context menu at (502, 200) on span.context-menu-one.btn.btn-neutral
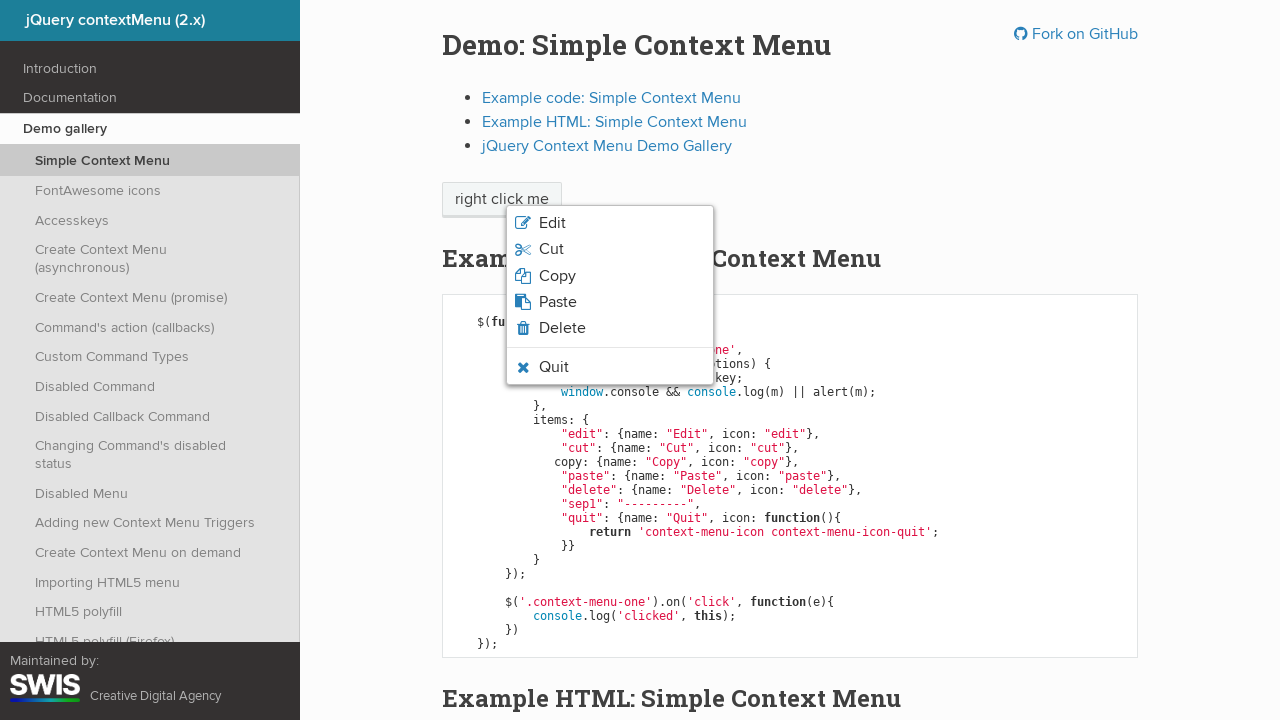

Clicked on 'Copy' option from the context menu at (557, 276) on xpath=//span[normalize-space()='Copy']
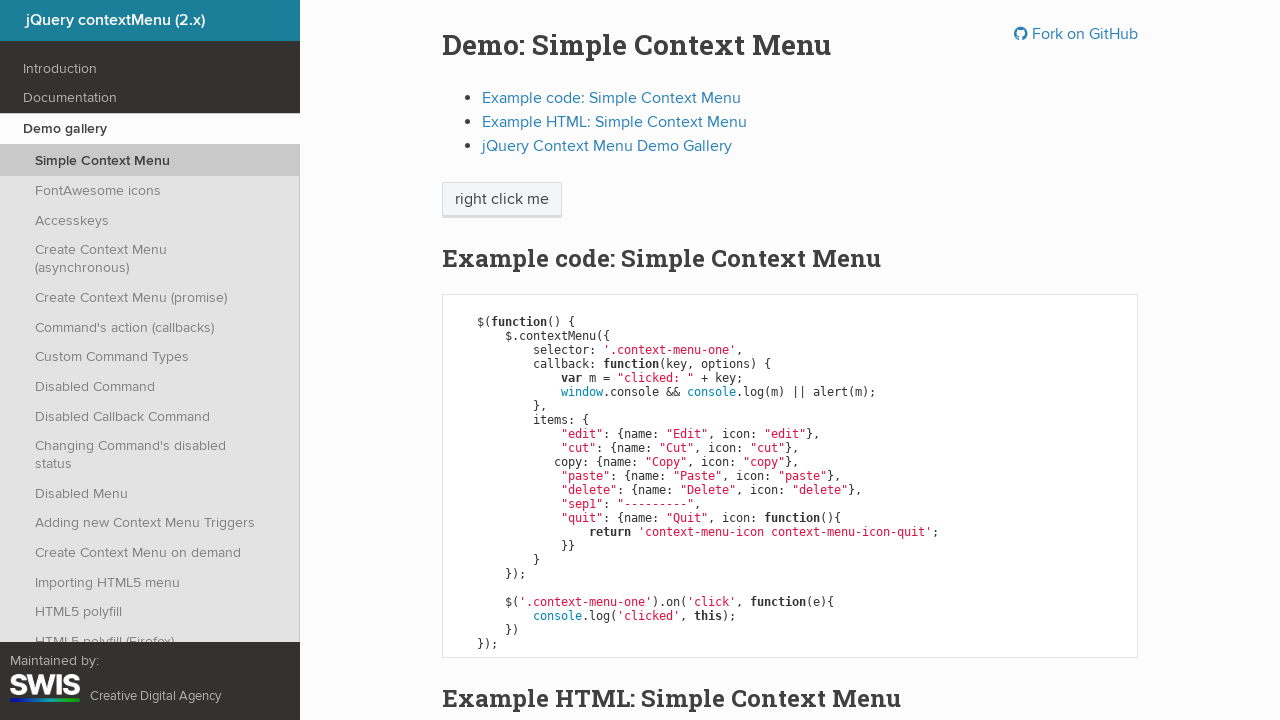

Accepted the alert dialog
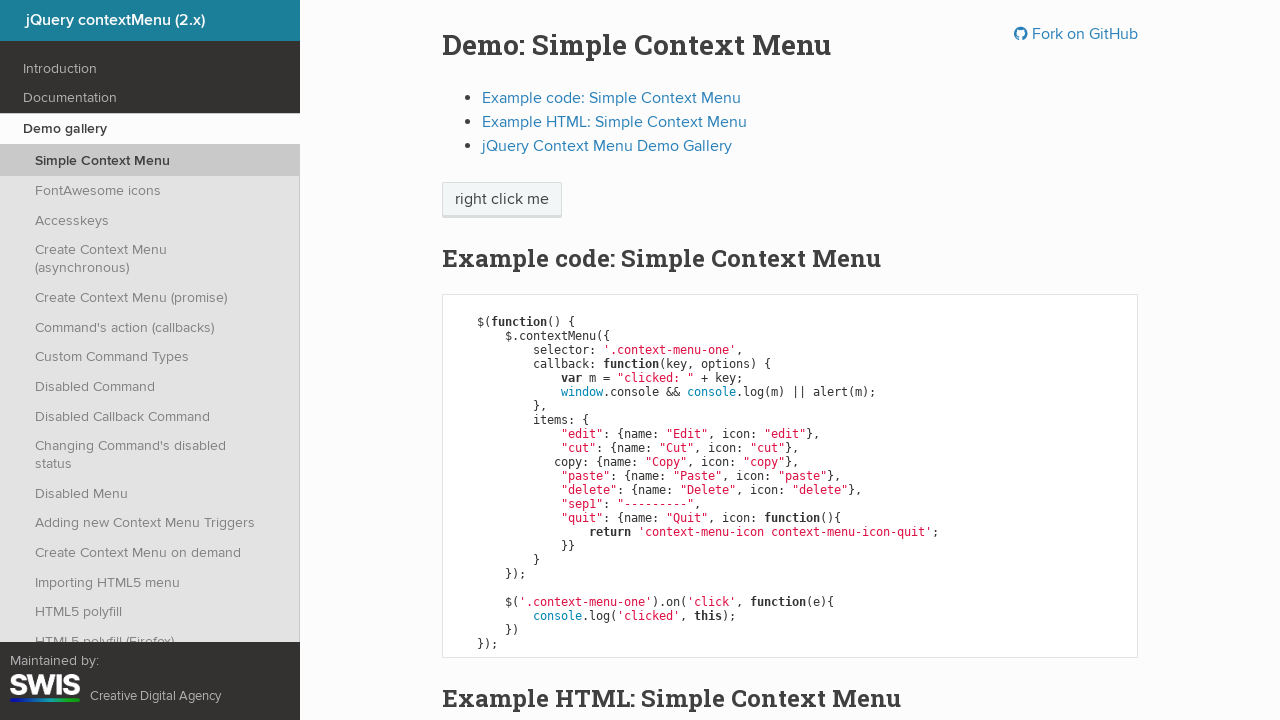

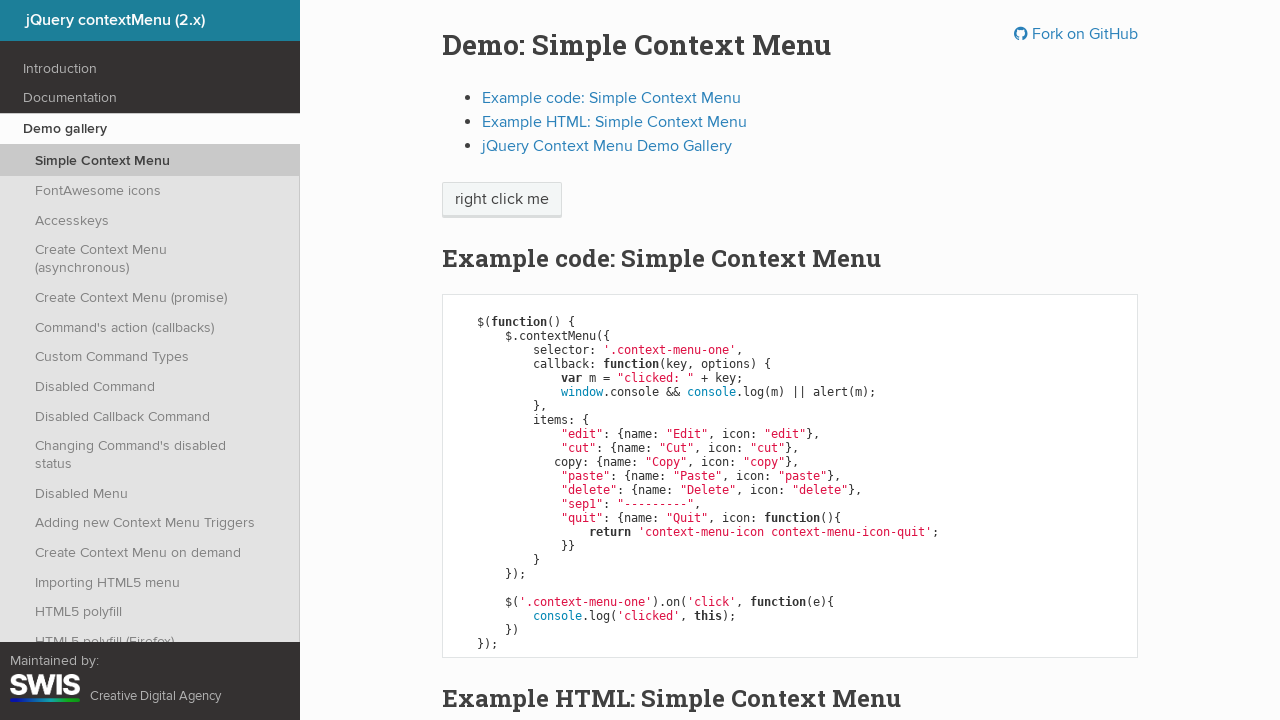